Automates a form submission by extracting a value from an image attribute, calculating a result, filling the answer field, selecting checkboxes and radio buttons, then submitting the form.

Starting URL: http://suninjuly.github.io/get_attribute.html

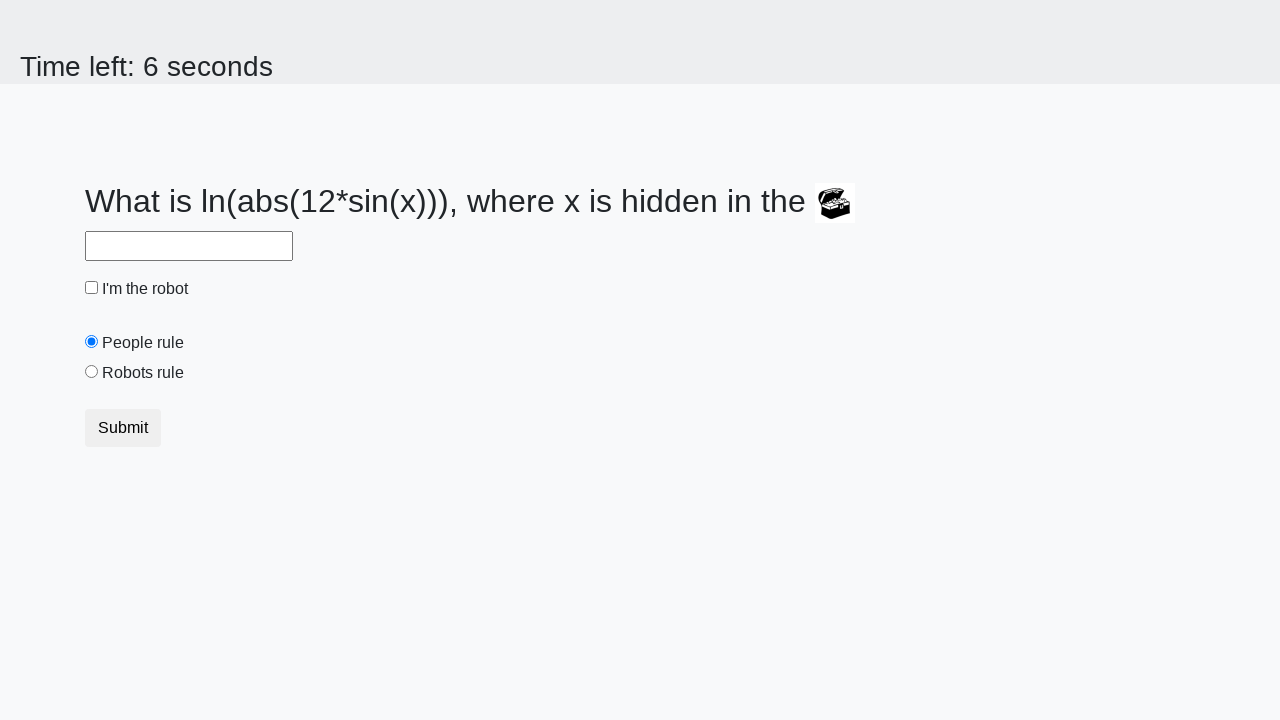

Located treasure image element
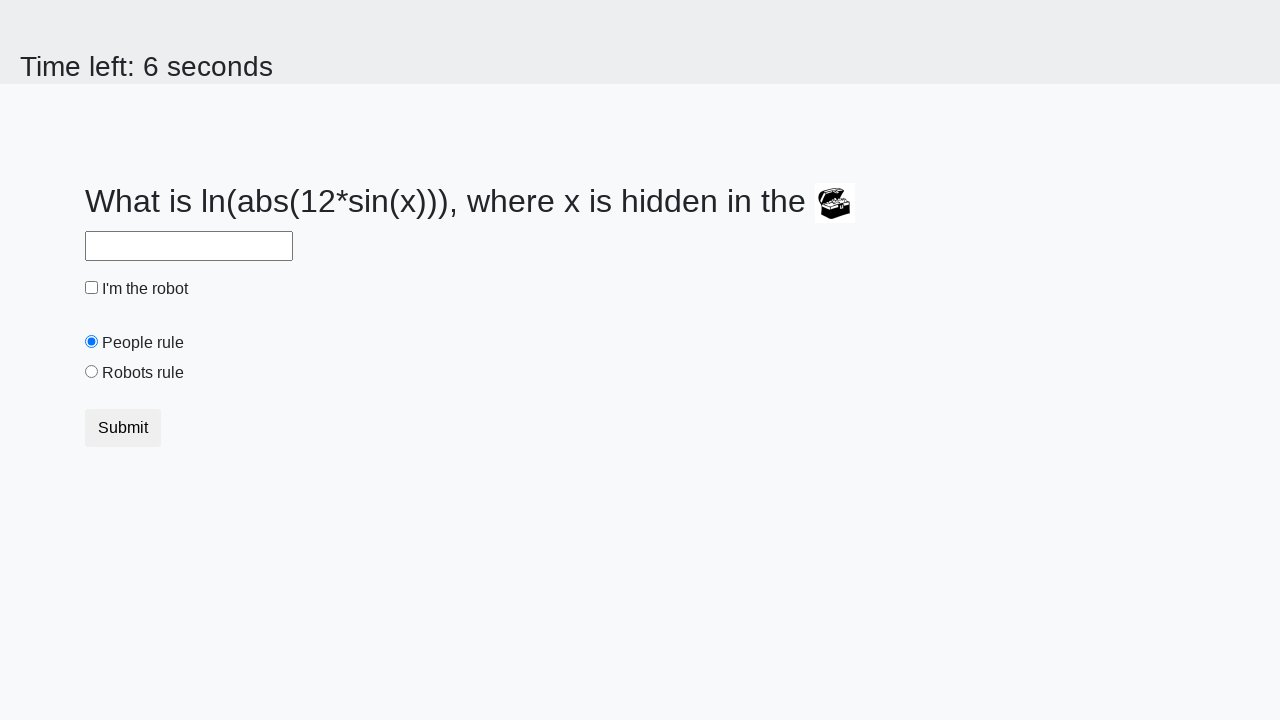

Extracted 'valuex' attribute from treasure image
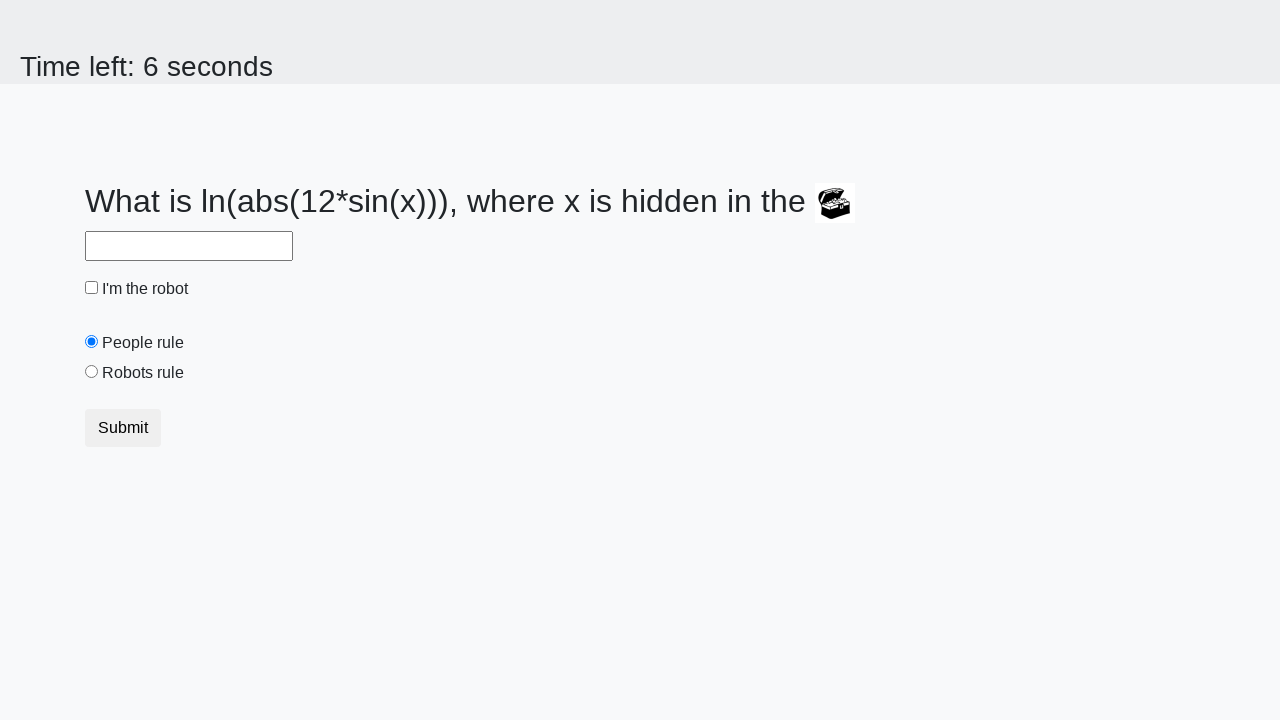

Stored extracted value: 811
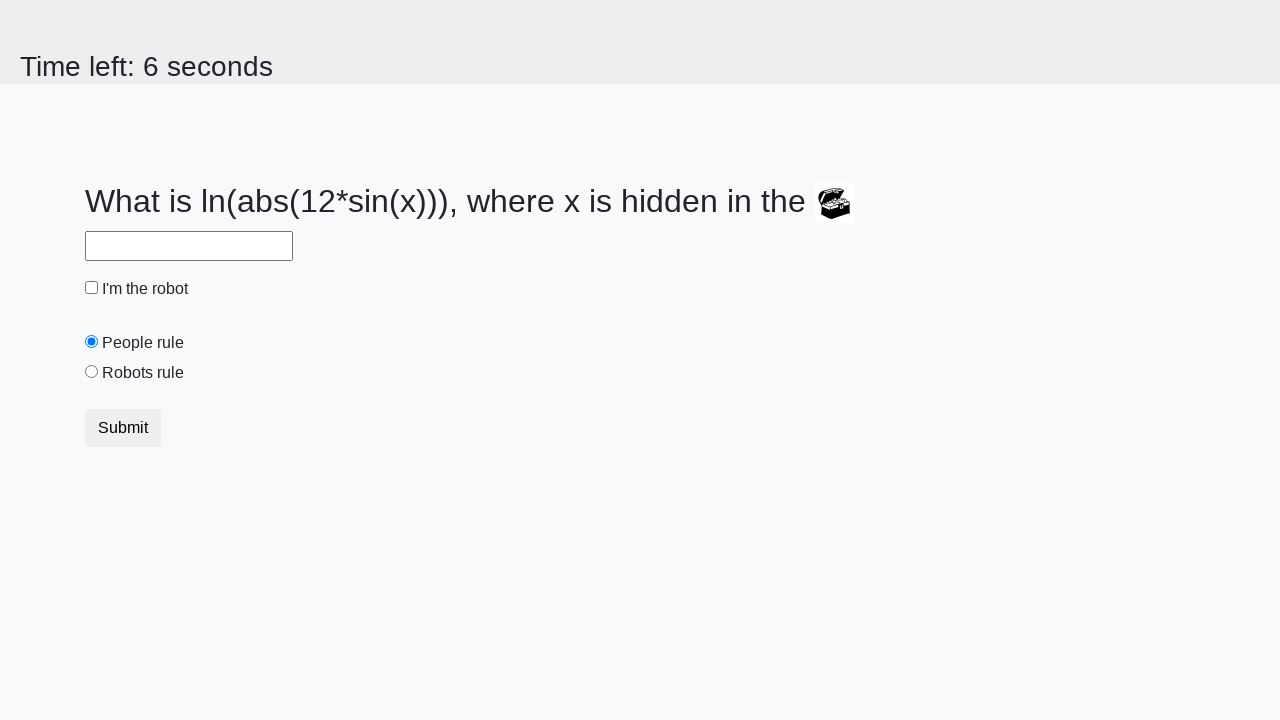

Calculated result using math formula: 1.6910095620870318
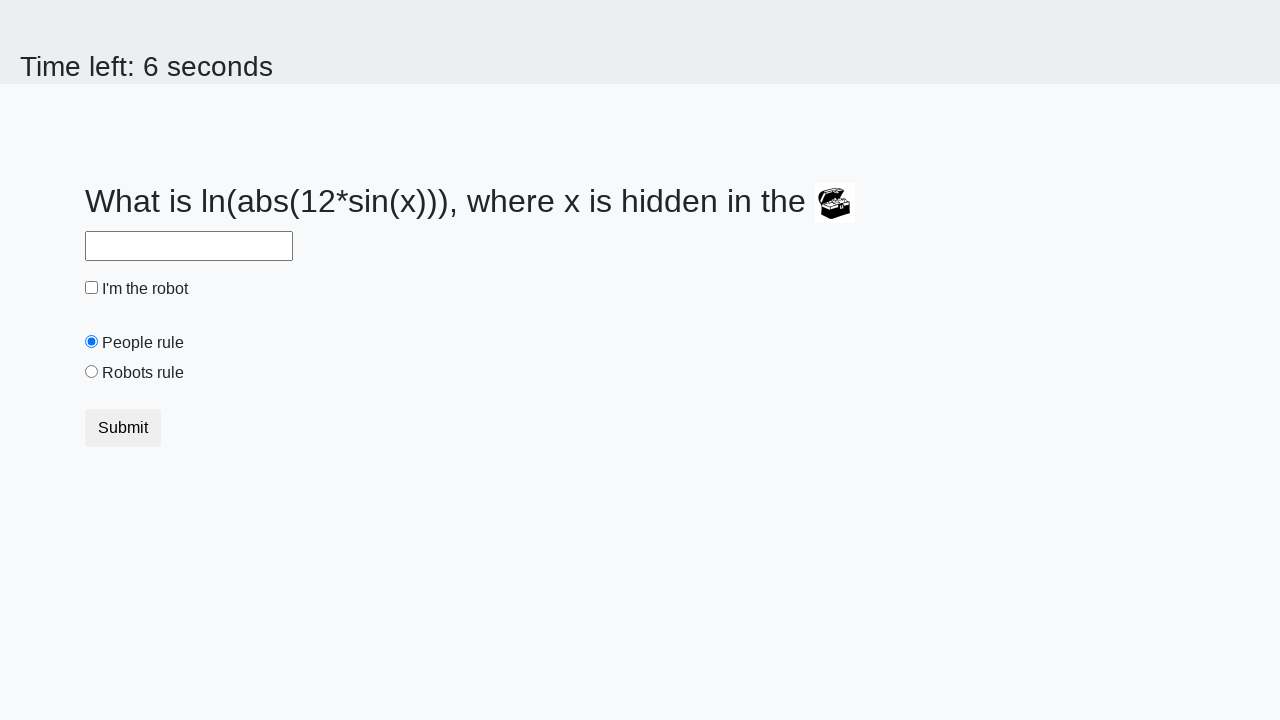

Filled answer field with calculated value: 1.6910095620870318 on #answer
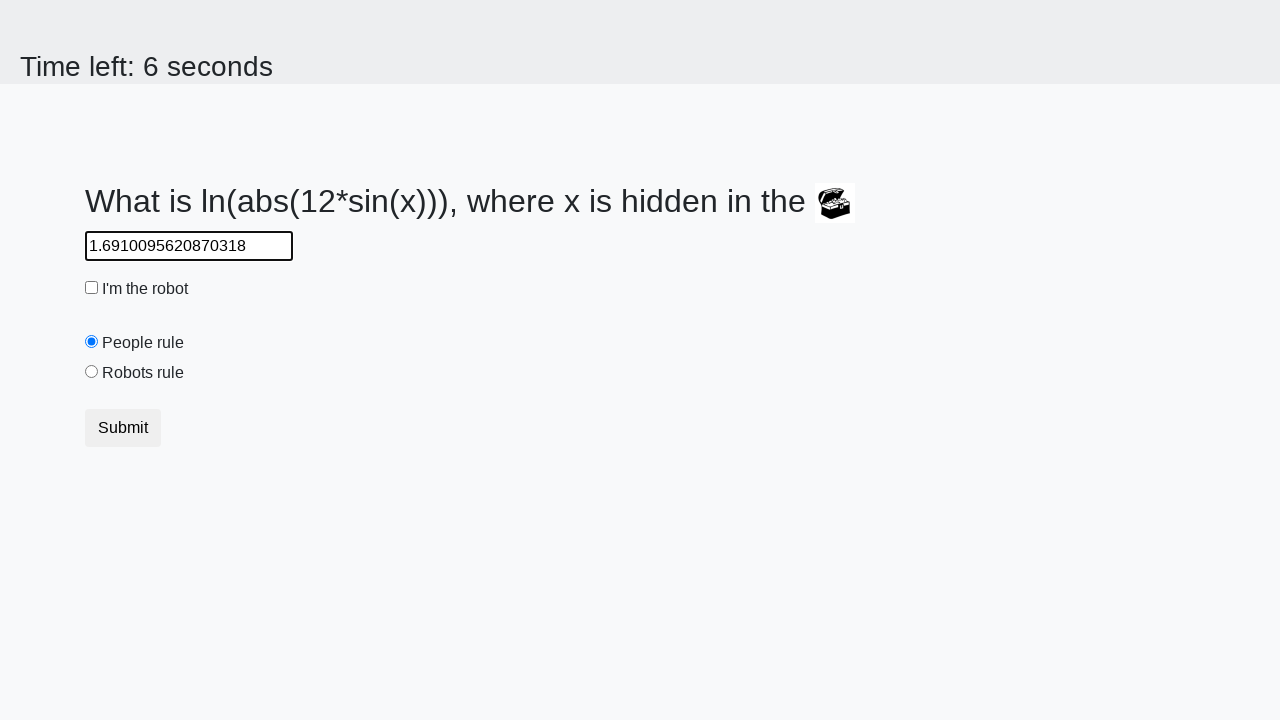

Clicked robot checkbox at (92, 288) on #robotCheckbox
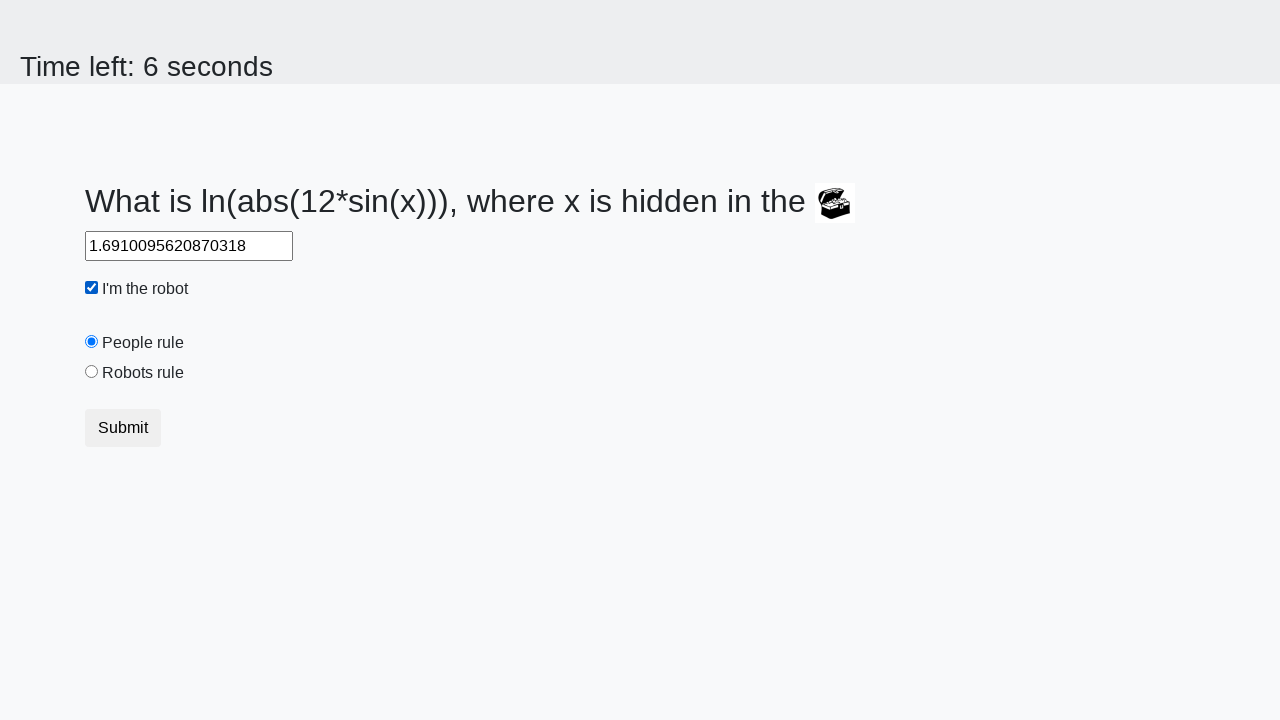

Selected robots rule radio button at (92, 372) on #robotsRule
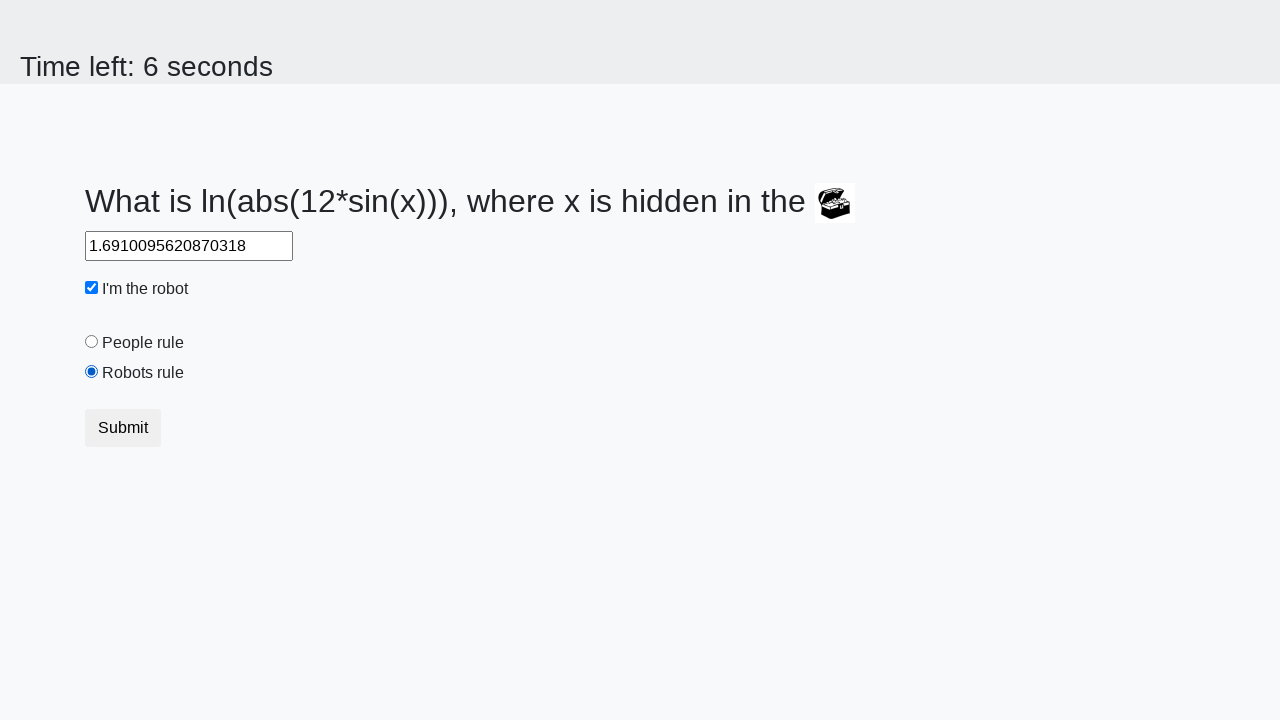

Clicked submit button to submit form at (123, 428) on [type='submit']
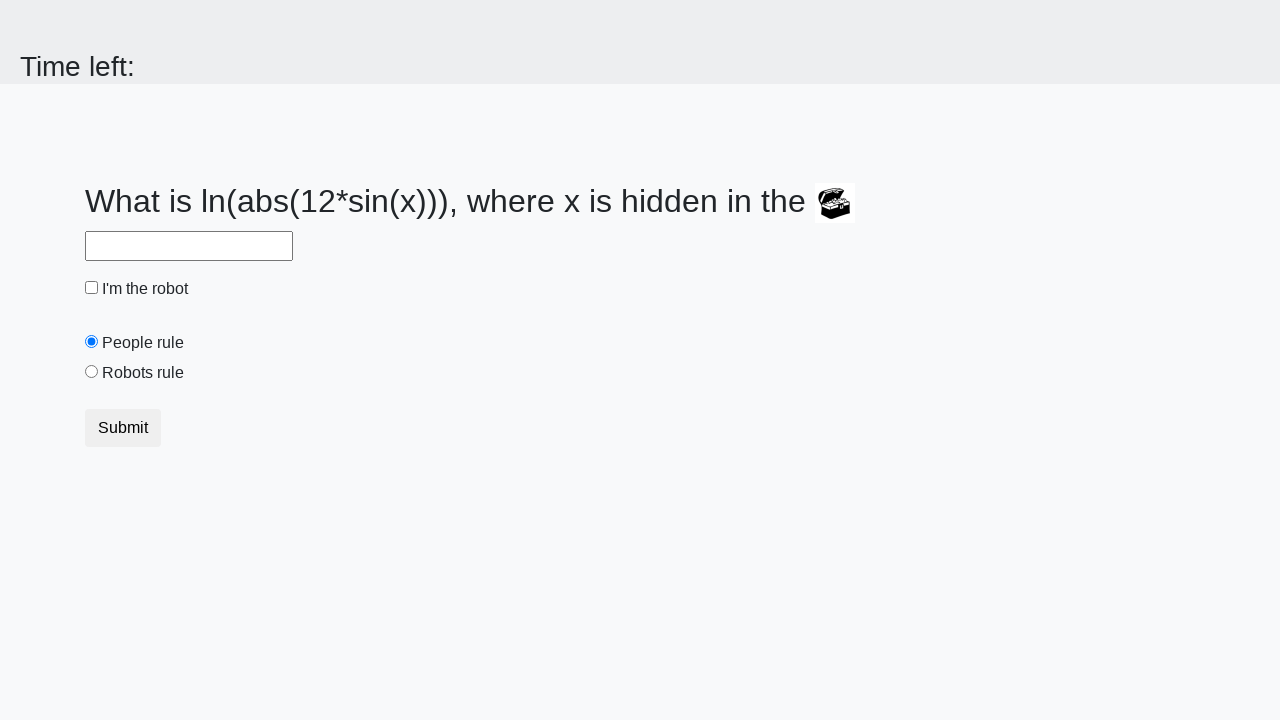

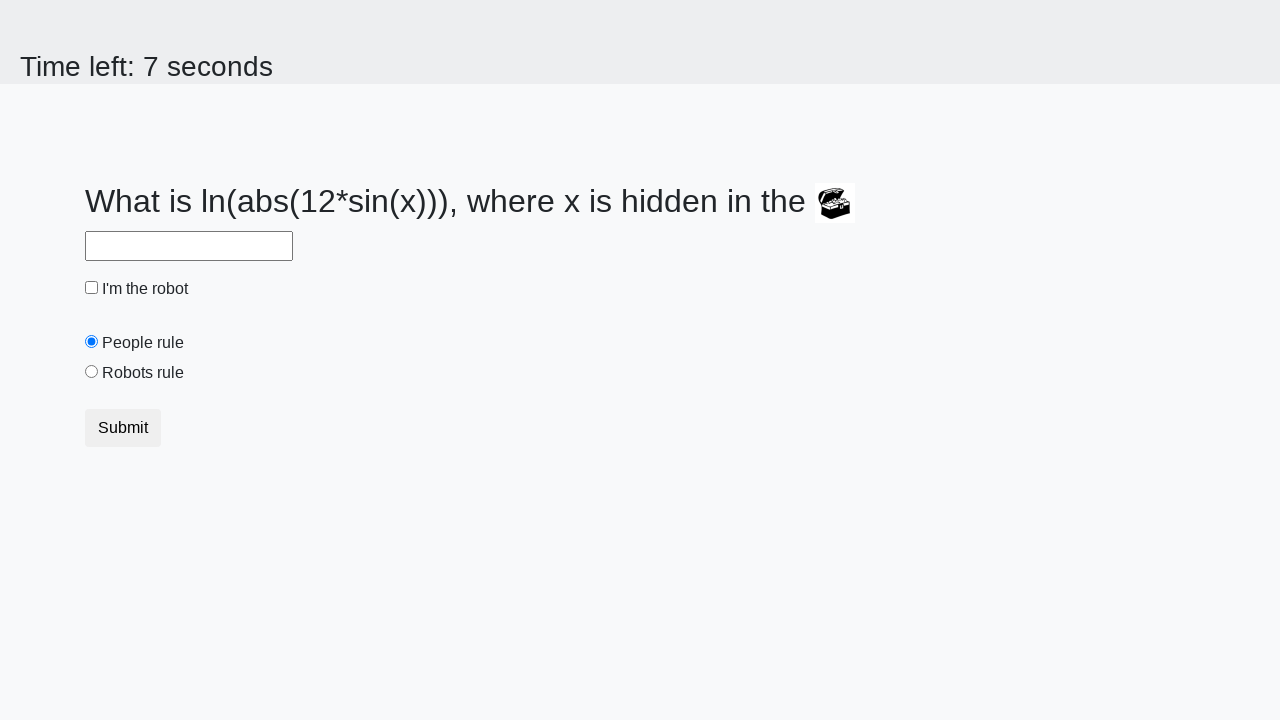